Tests interaction with radio button elements inside an iframe on W3Schools tryit page. Switches to the iframe, clicks a radio button element, then switches back to the main content.

Starting URL: https://www.w3schools.com/tags/tryit.asp?filename=tryhtml5_input_type_radio

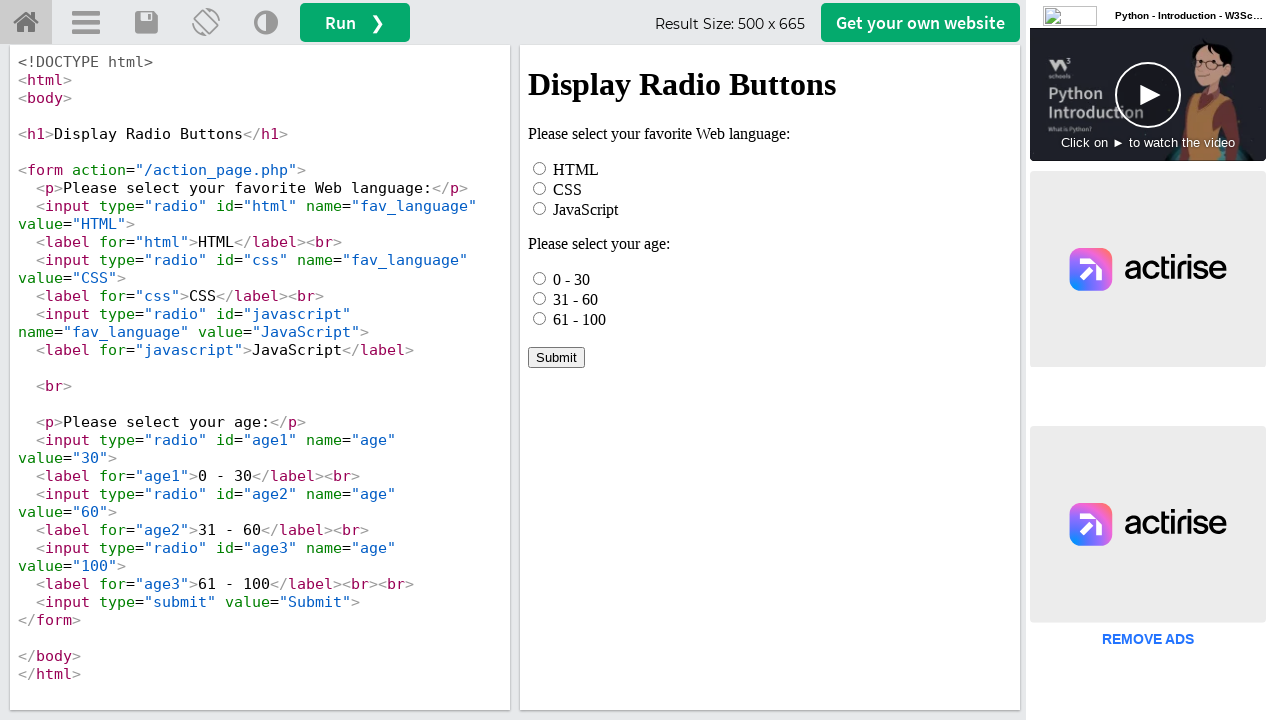

Located iframe with ID 'iframeResult'
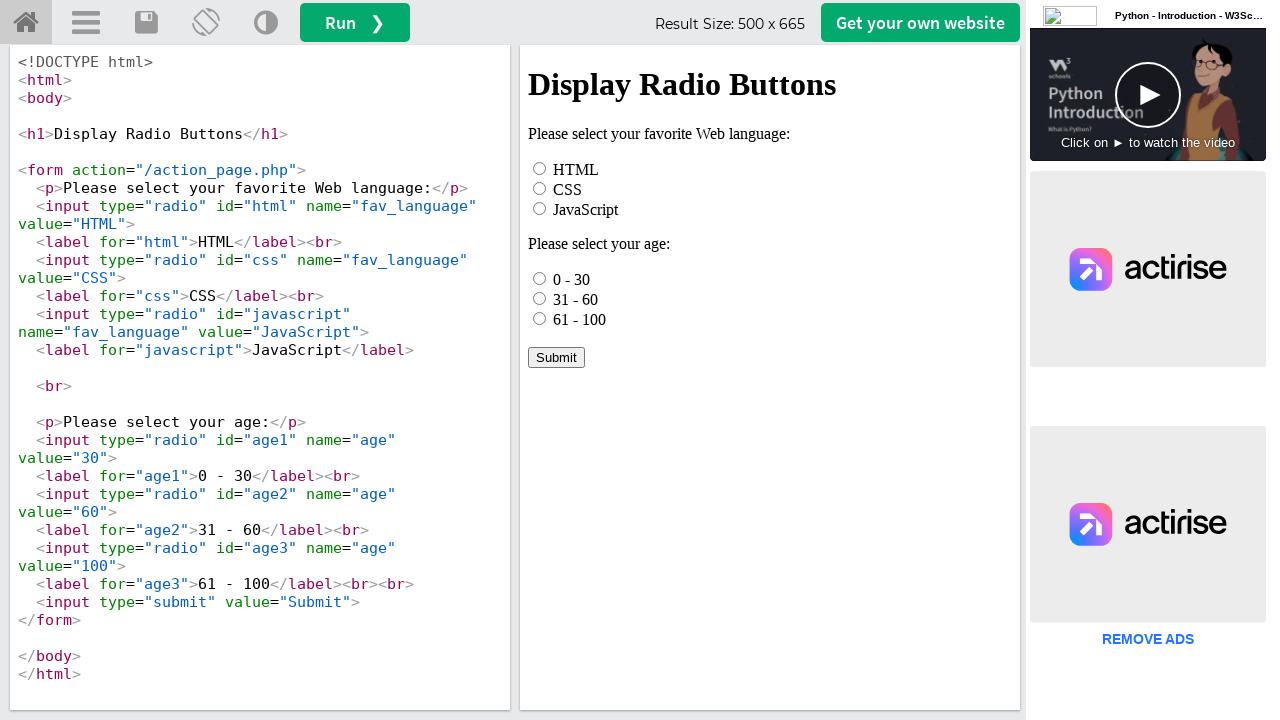

Clicked radio button with ID 'html' inside iframe at (540, 168) on #iframeResult >> internal:control=enter-frame >> #html
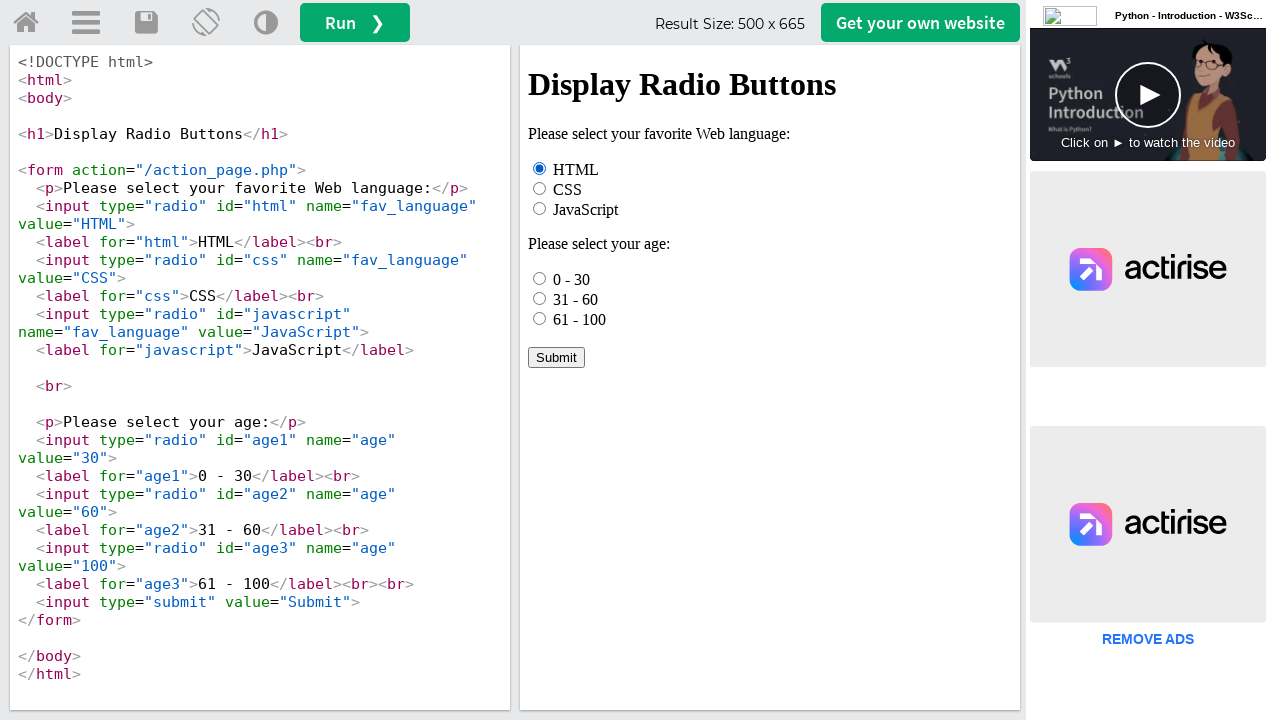

Waited 1000ms to observe radio button interaction result
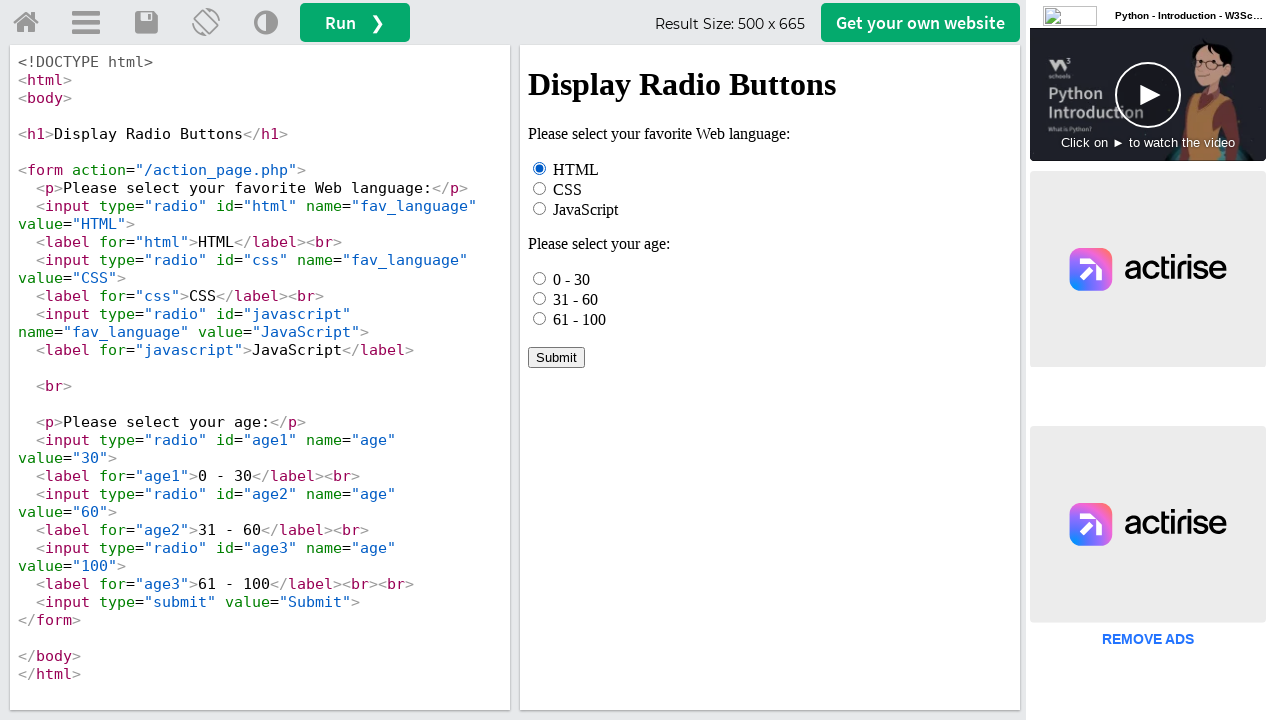

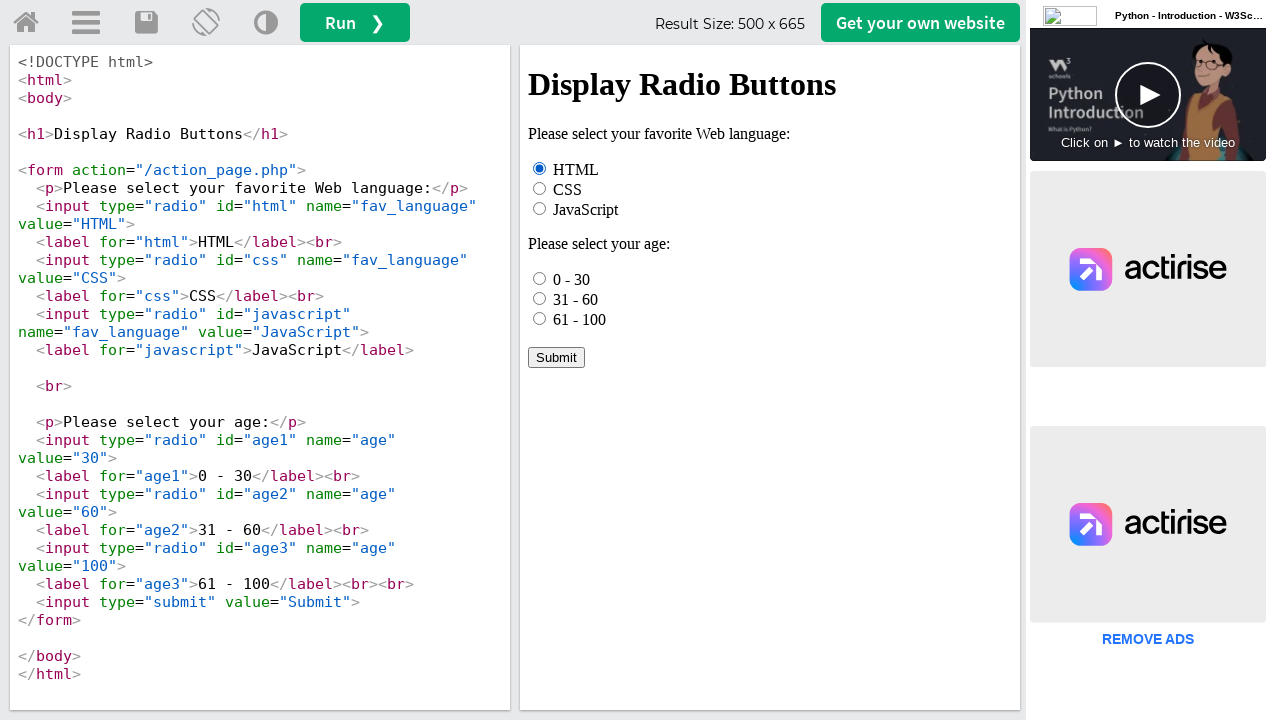